Verifies a specific cell in the world clock table is accessible

Starting URL: https://www.timeanddate.com/worldclock/

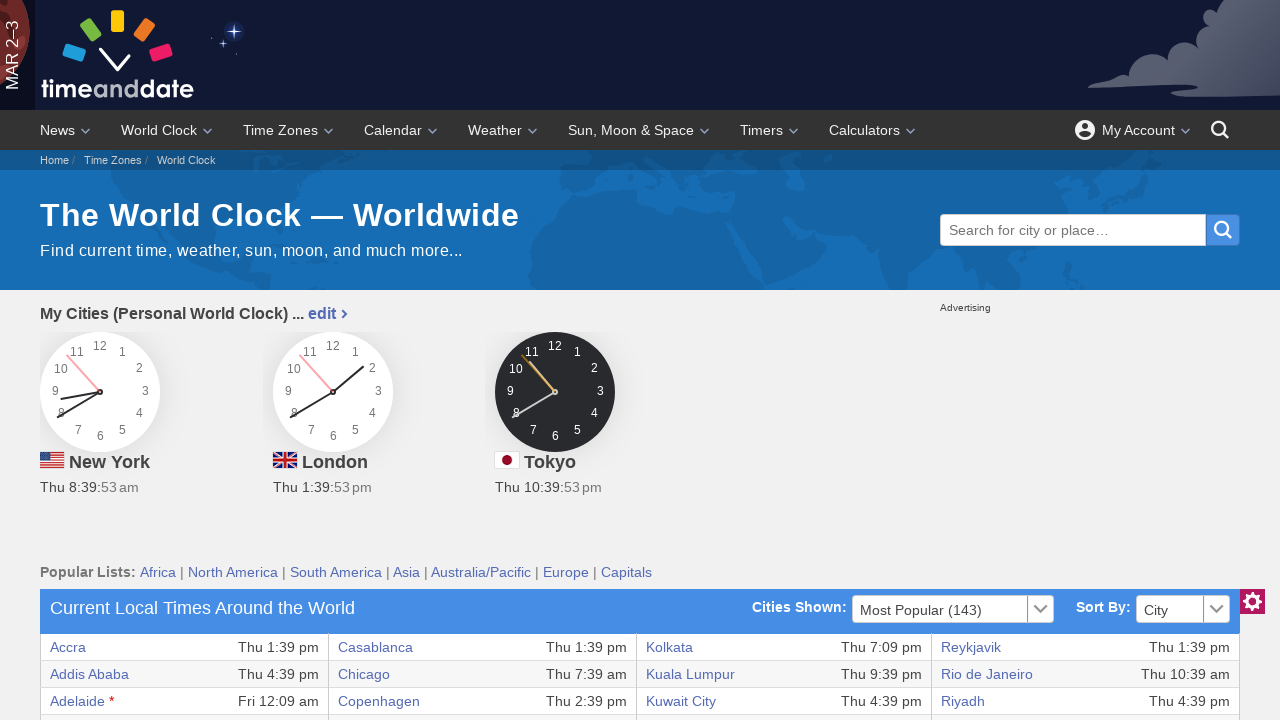

Waited for specific world clock table cell to be present
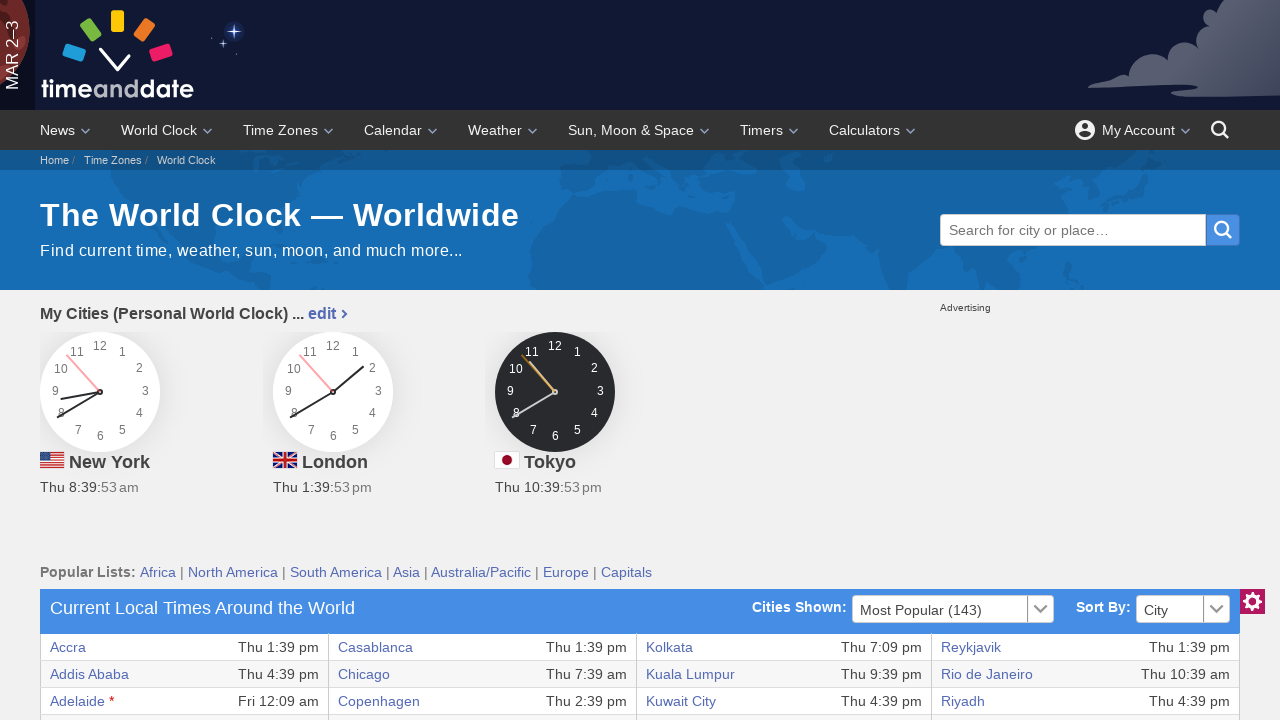

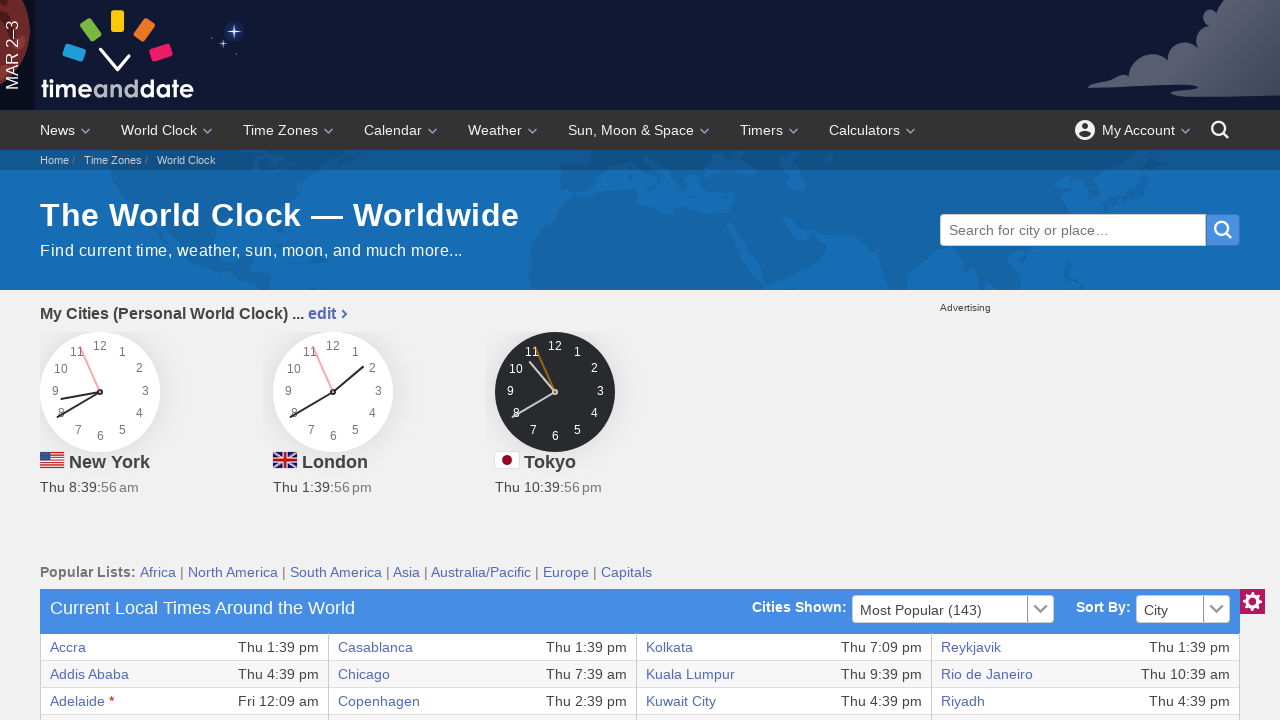